Tests browsing to languages starting with numbers on 99 Bottles of Beer and verifying 10 languages are listed

Starting URL: http://www.99-bottles-of-beer.net/

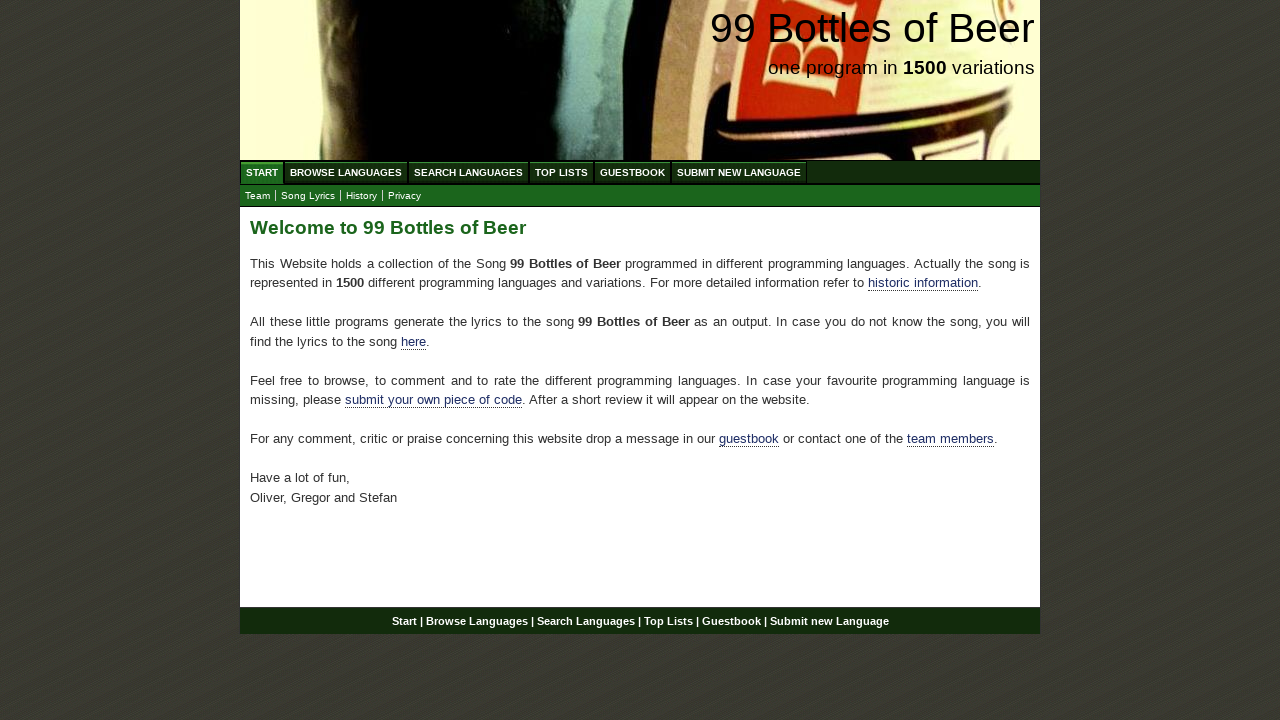

Clicked on Browse Languages menu item at (346, 172) on #menu li a[href='/abc.html']
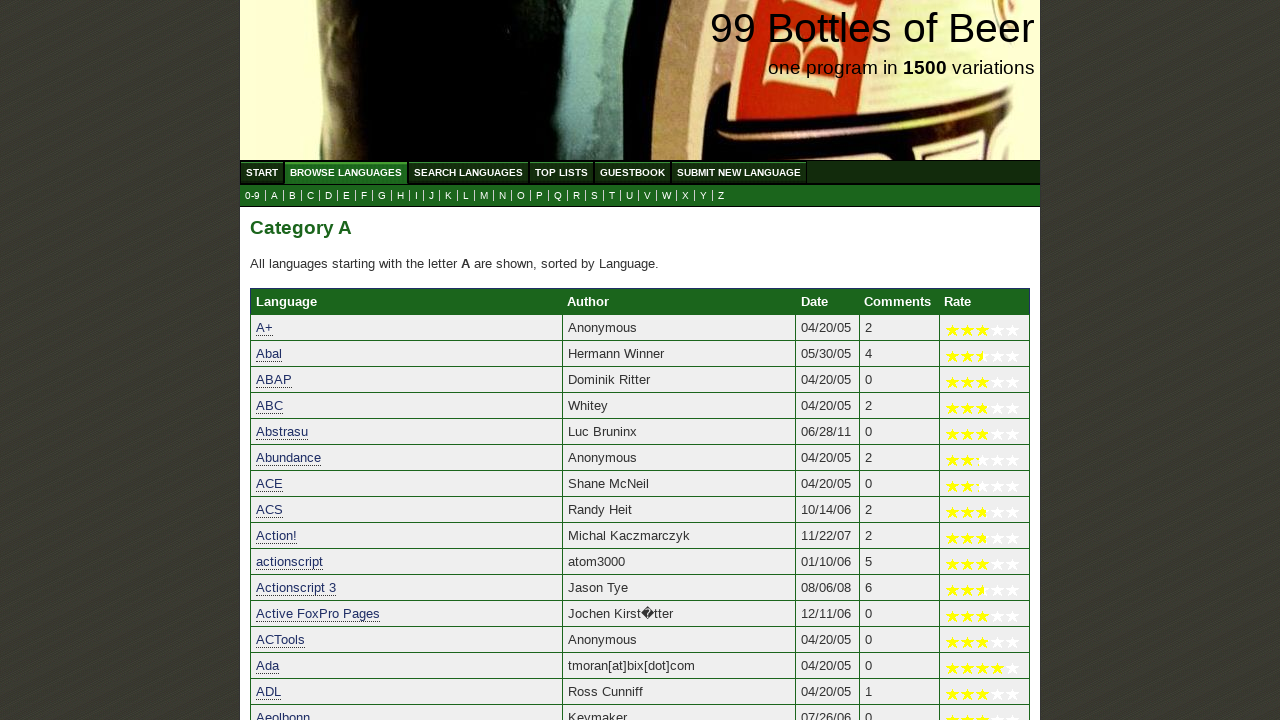

Clicked on 0-9 link to view languages starting with numbers at (252, 196) on a[href='0.html']
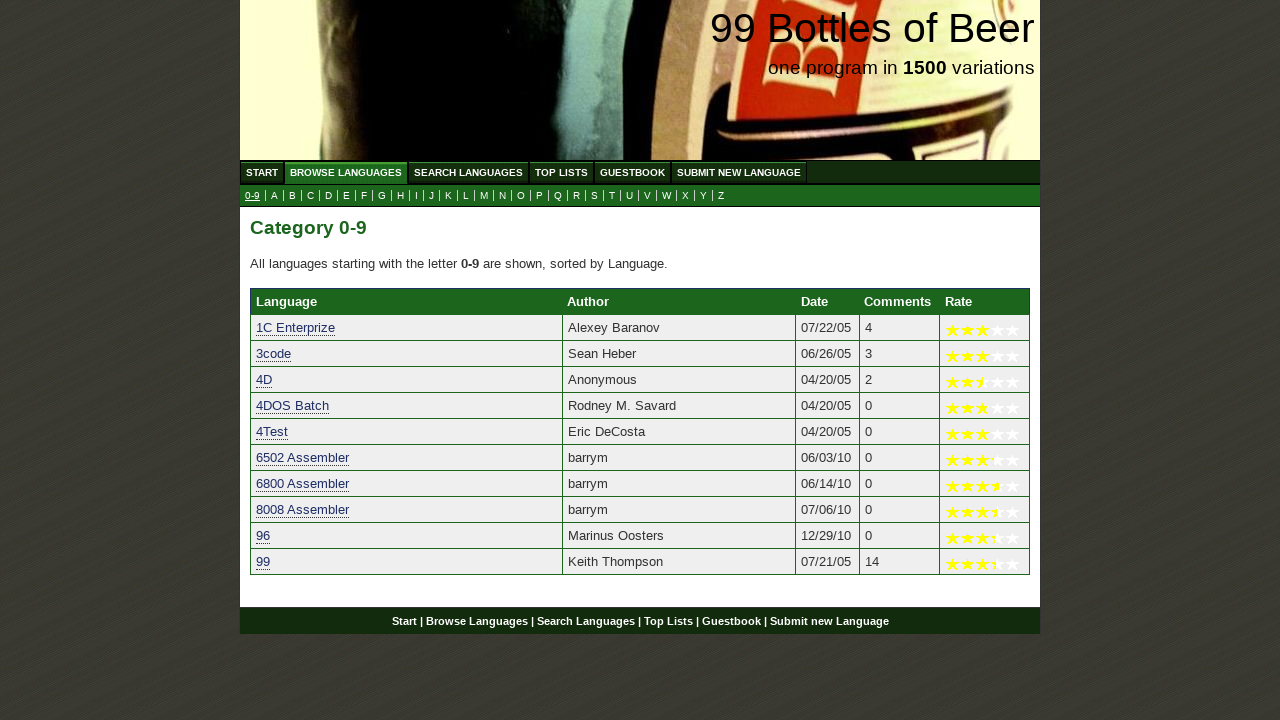

Language links loaded in table
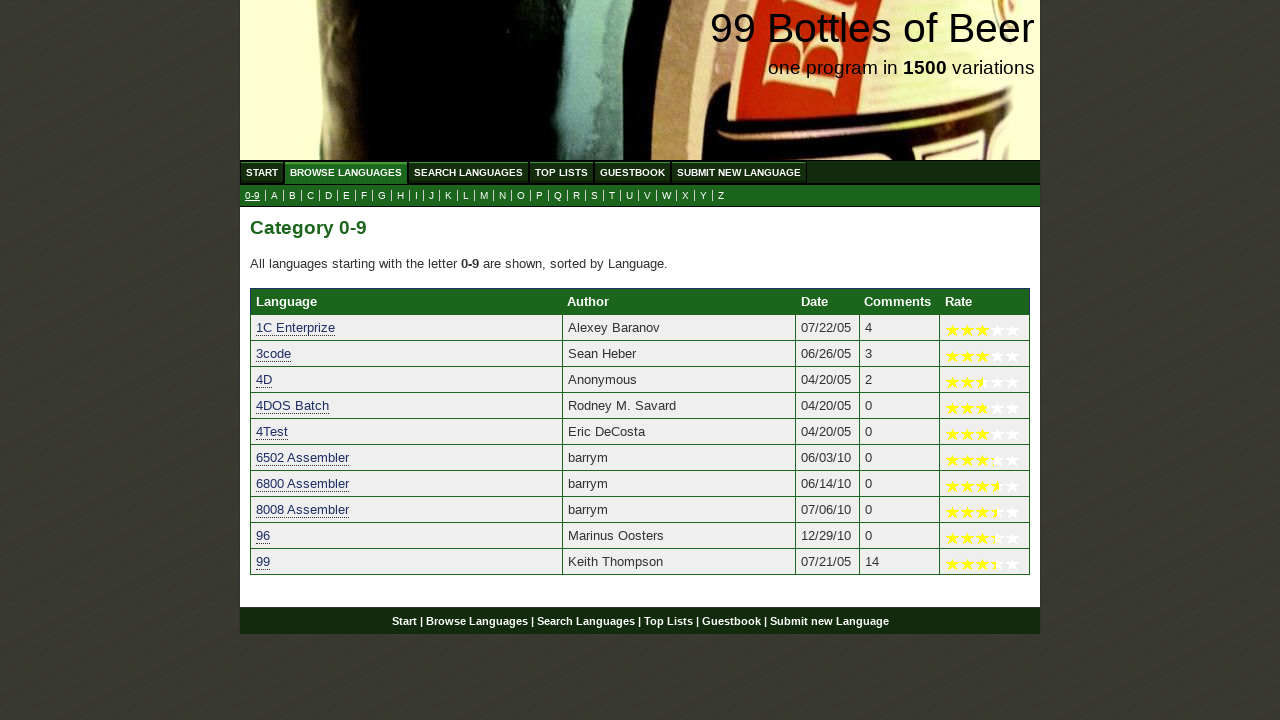

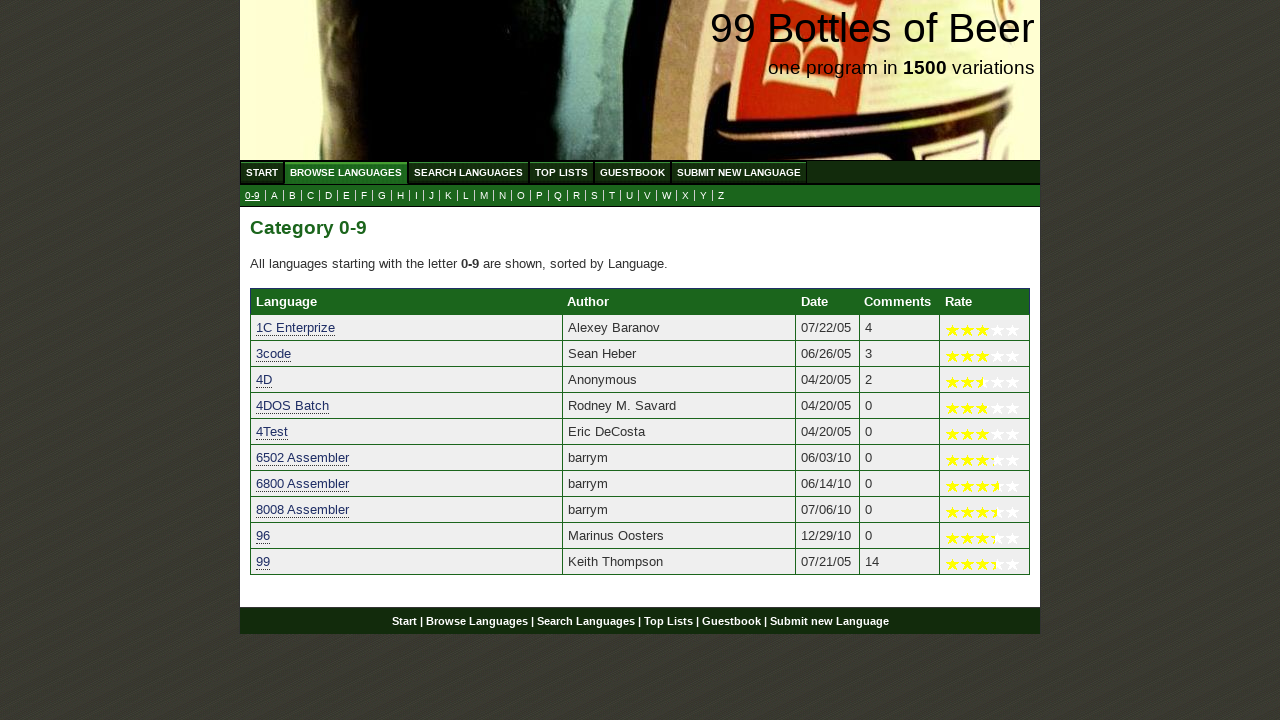